Navigates through a practice website to test a simple form demo by entering text and clicking show message button

Starting URL: http://syntaxprojects.com/

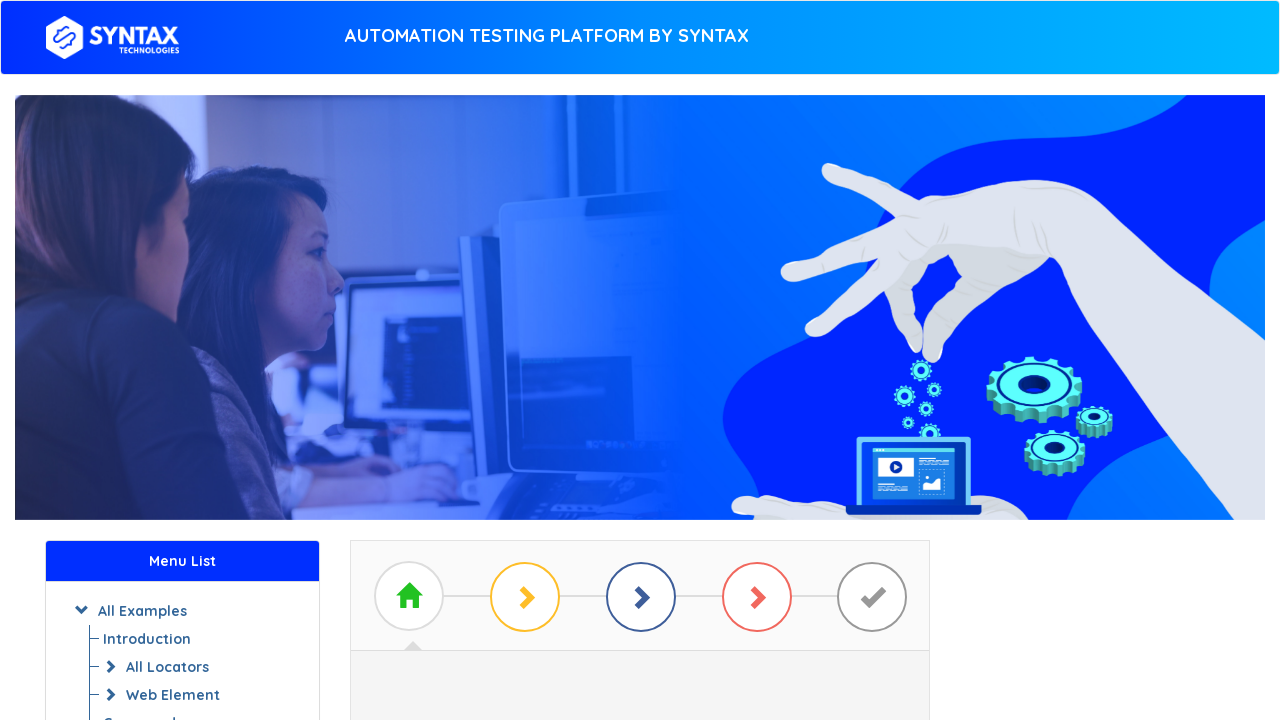

Clicked 'Start Practising' link at (640, 372) on xpath=//a[text()=' Start Practising ']
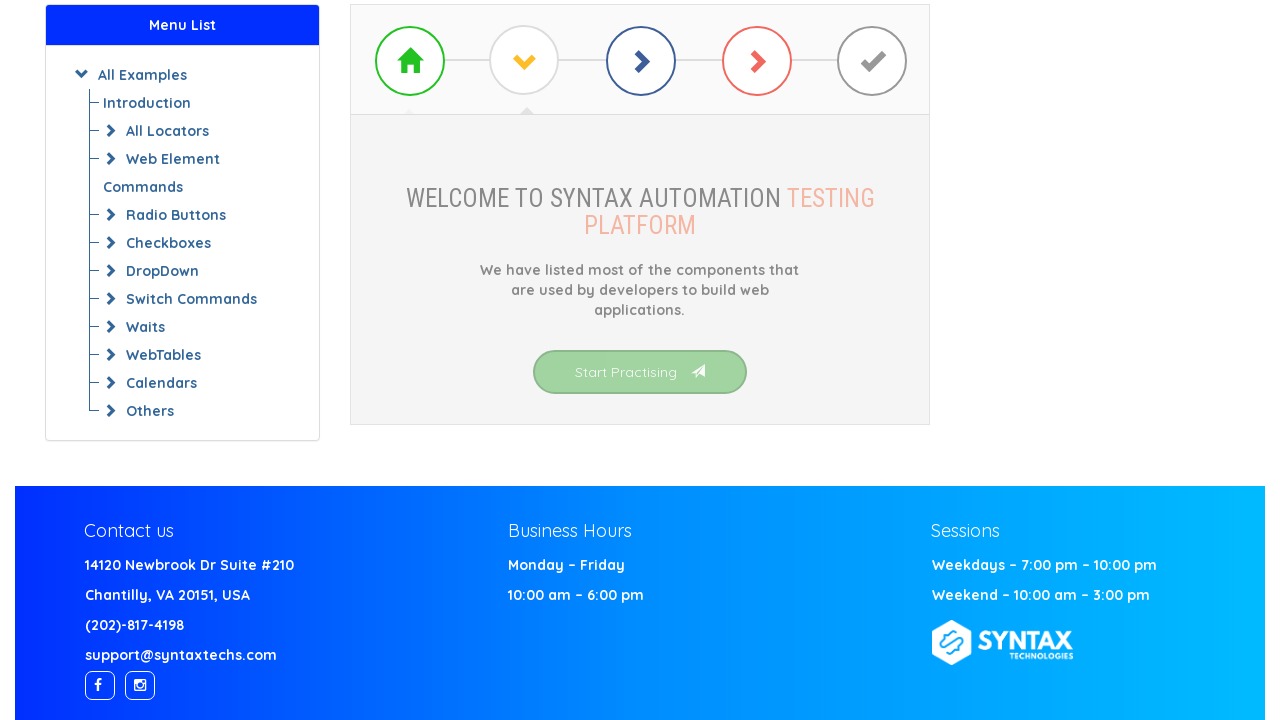

Waited for list-group-item selector to load
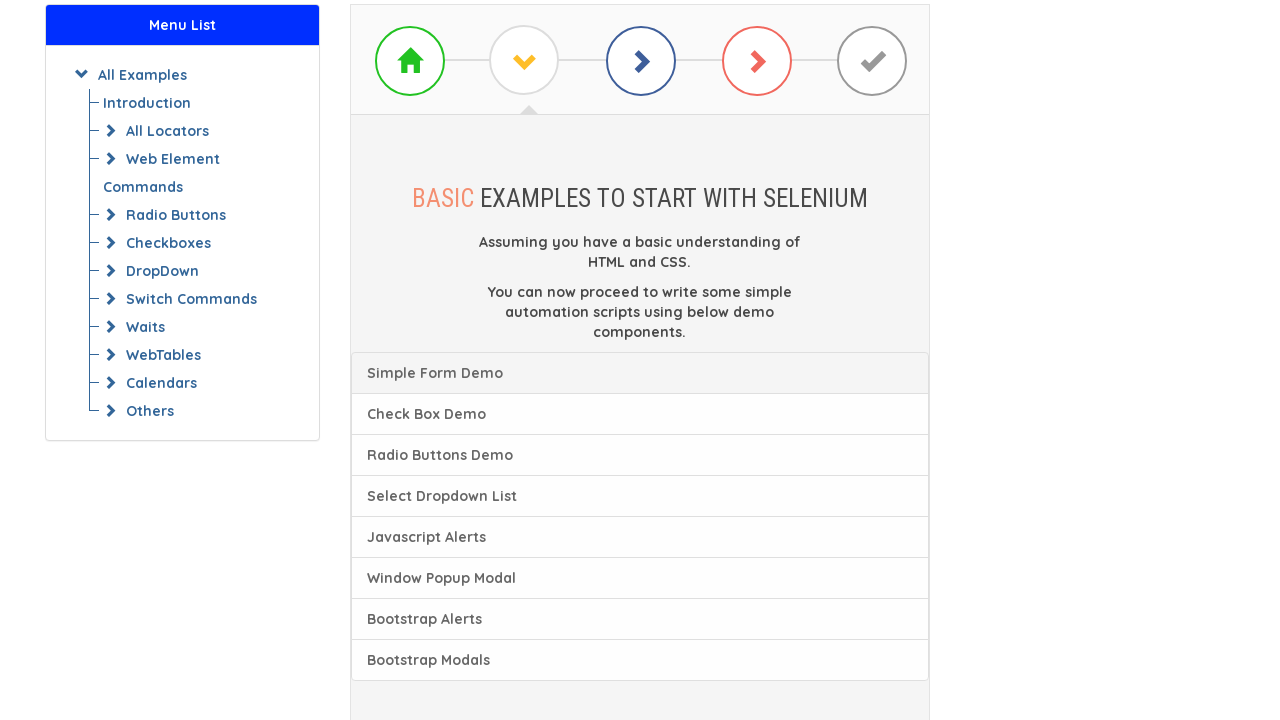

Clicked on simple form demo link at (640, 373) on xpath=//a[contains(@class, 'list-group-item')]
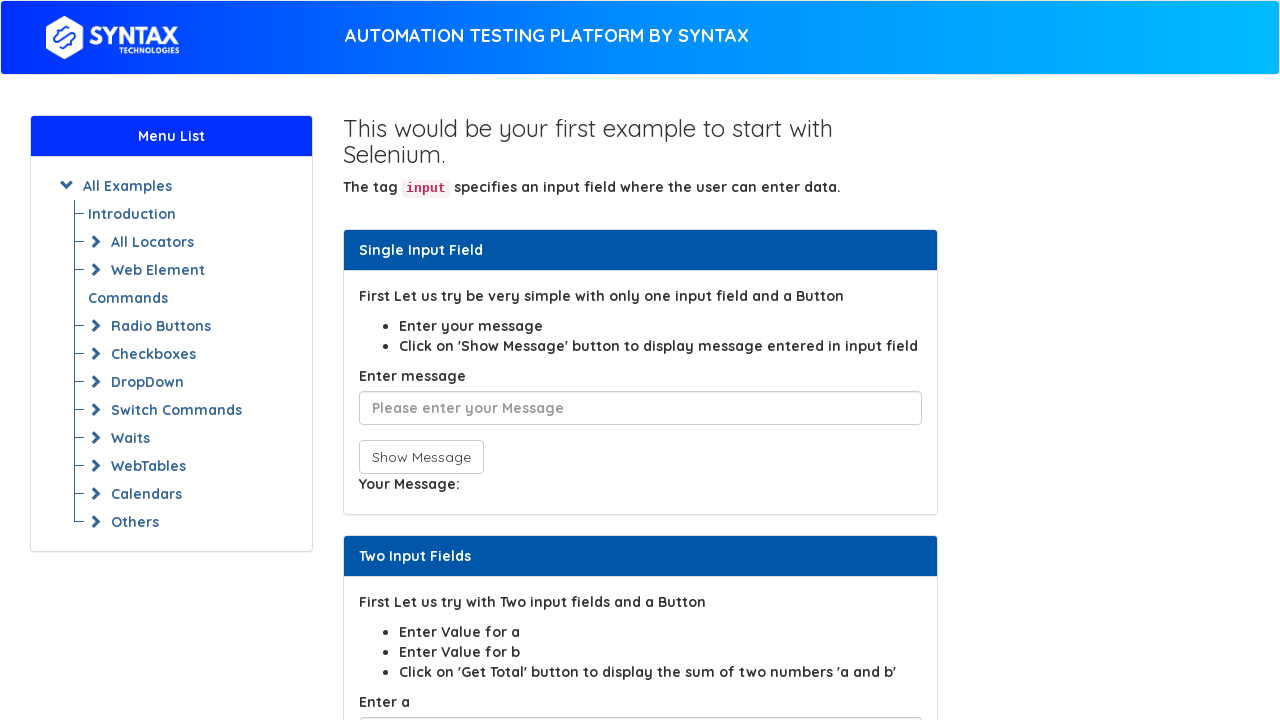

Filled message input field with 'Test message from Playwright' on //input[@placeholder='Please enter your Message']
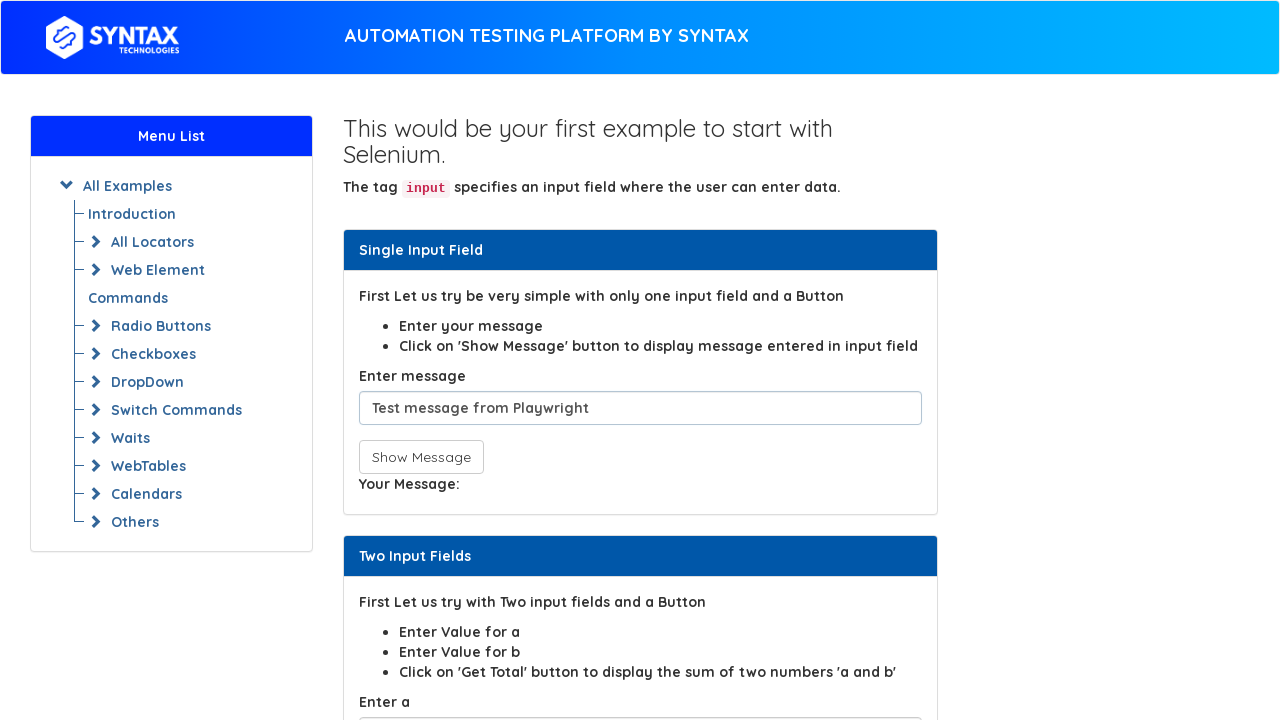

Clicked 'Show Message' button at (421, 457) on xpath=//button[text()='Show Message']
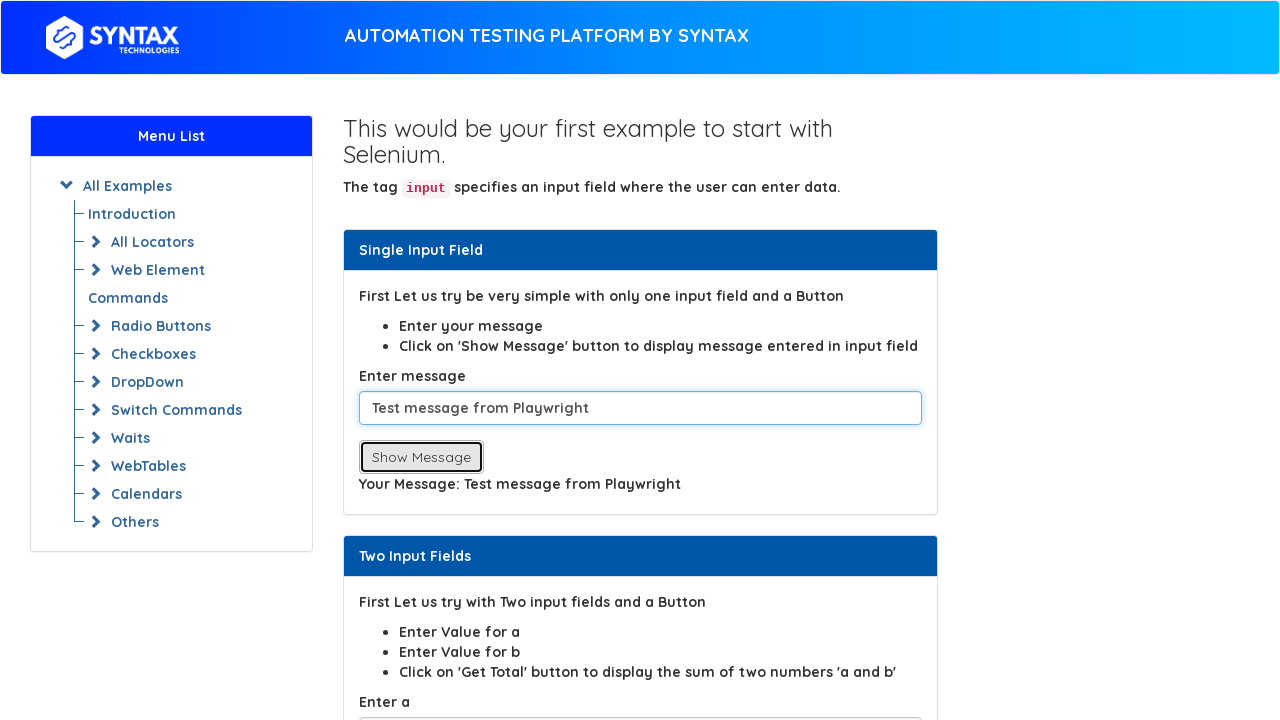

Waited 1000ms for message to be displayed
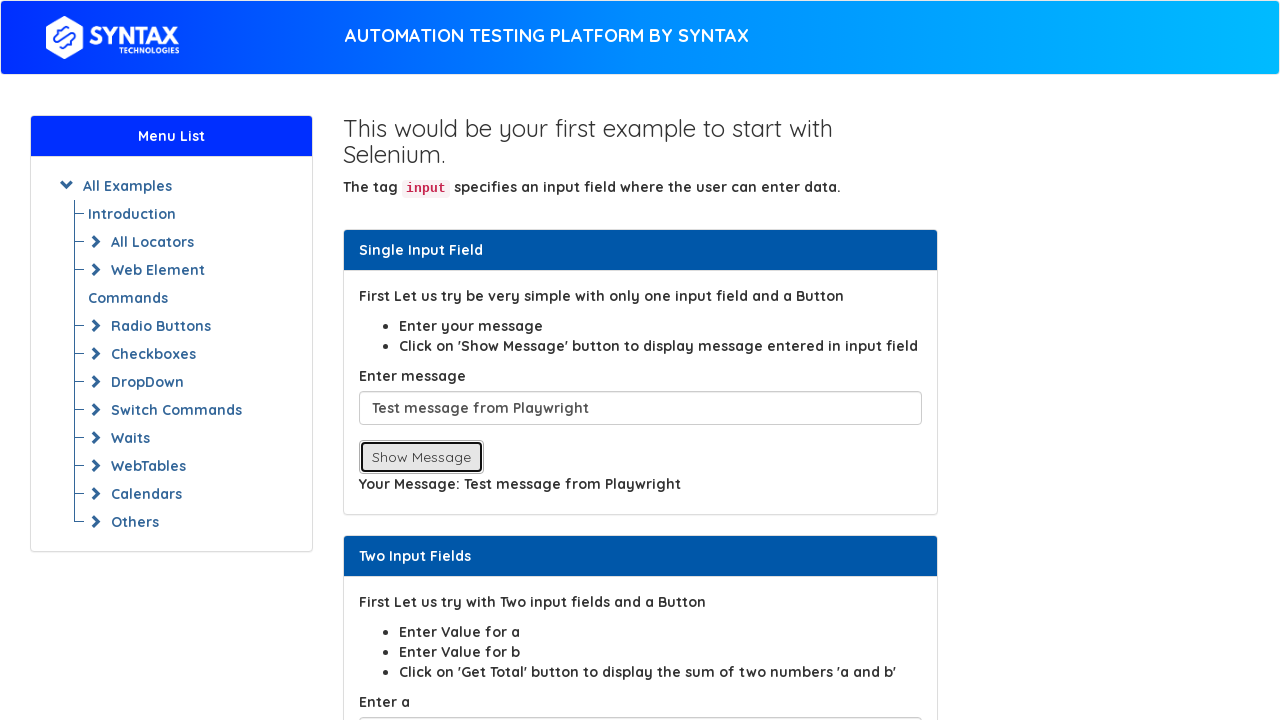

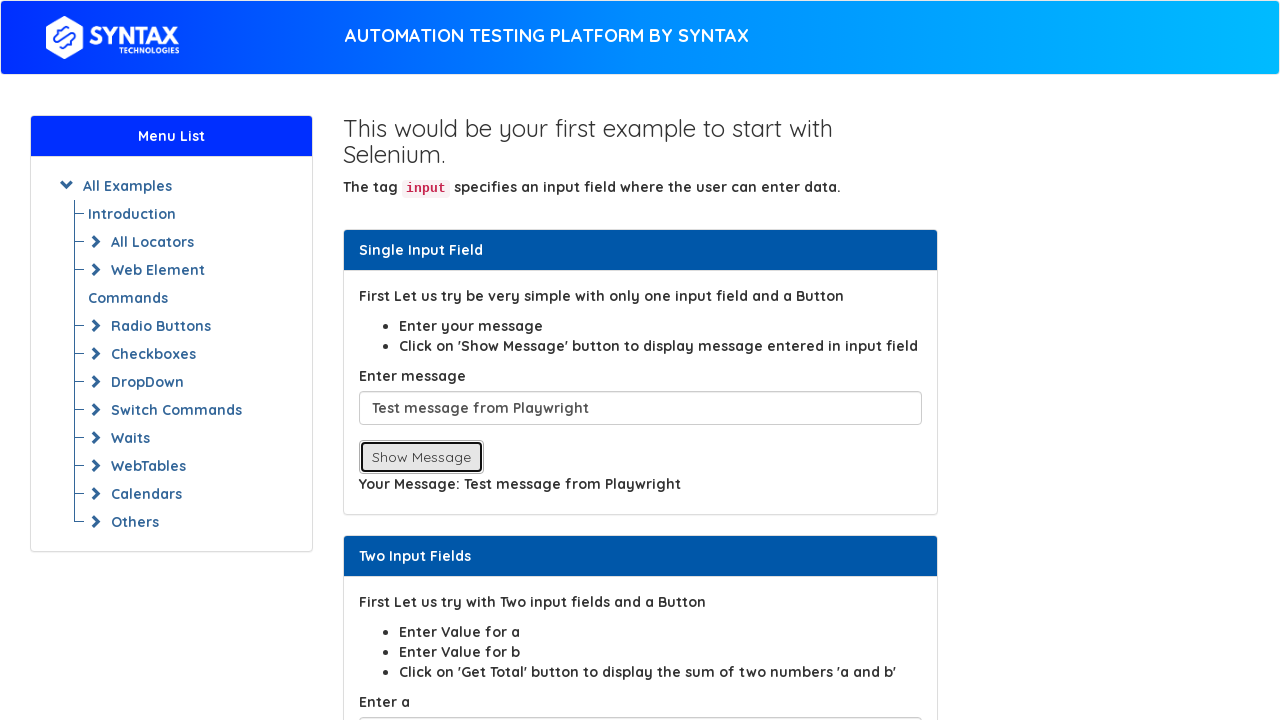